Tests that entering a number below 50 displays the correct error message "Number is too small"

Starting URL: https://kristinek.github.io/site/tasks/enter_a_number

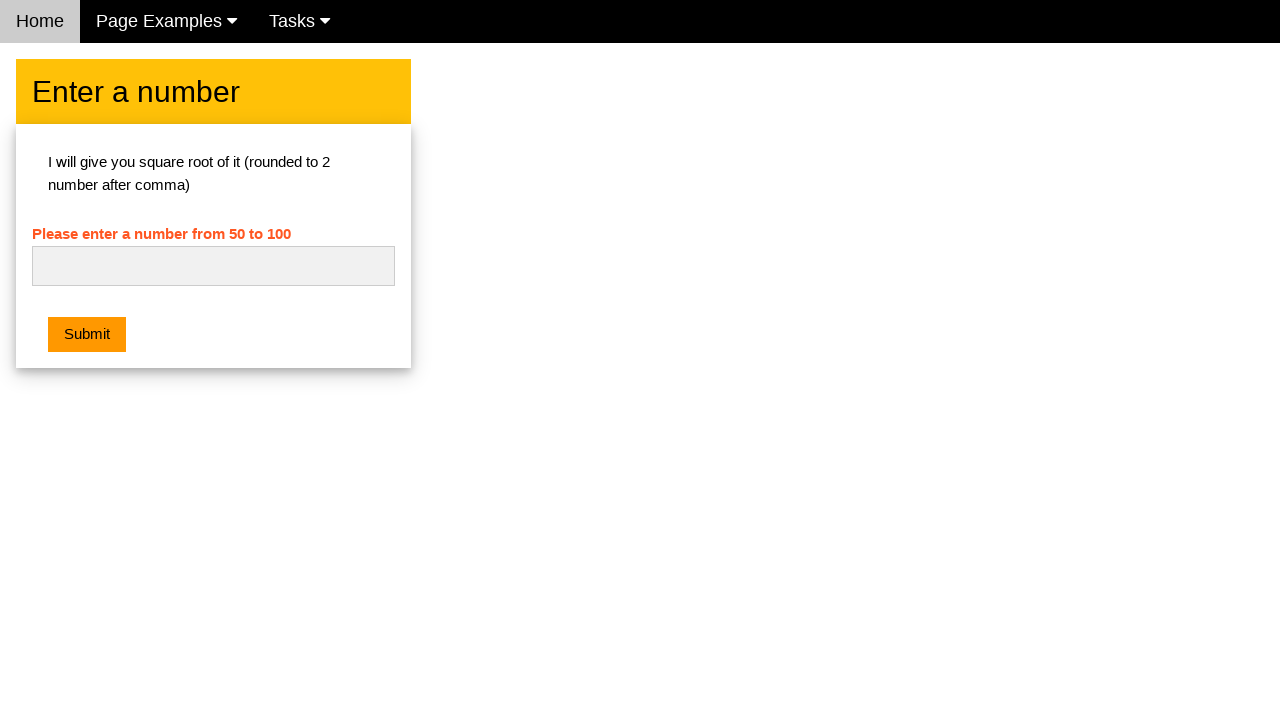

Cleared the input field on #numb
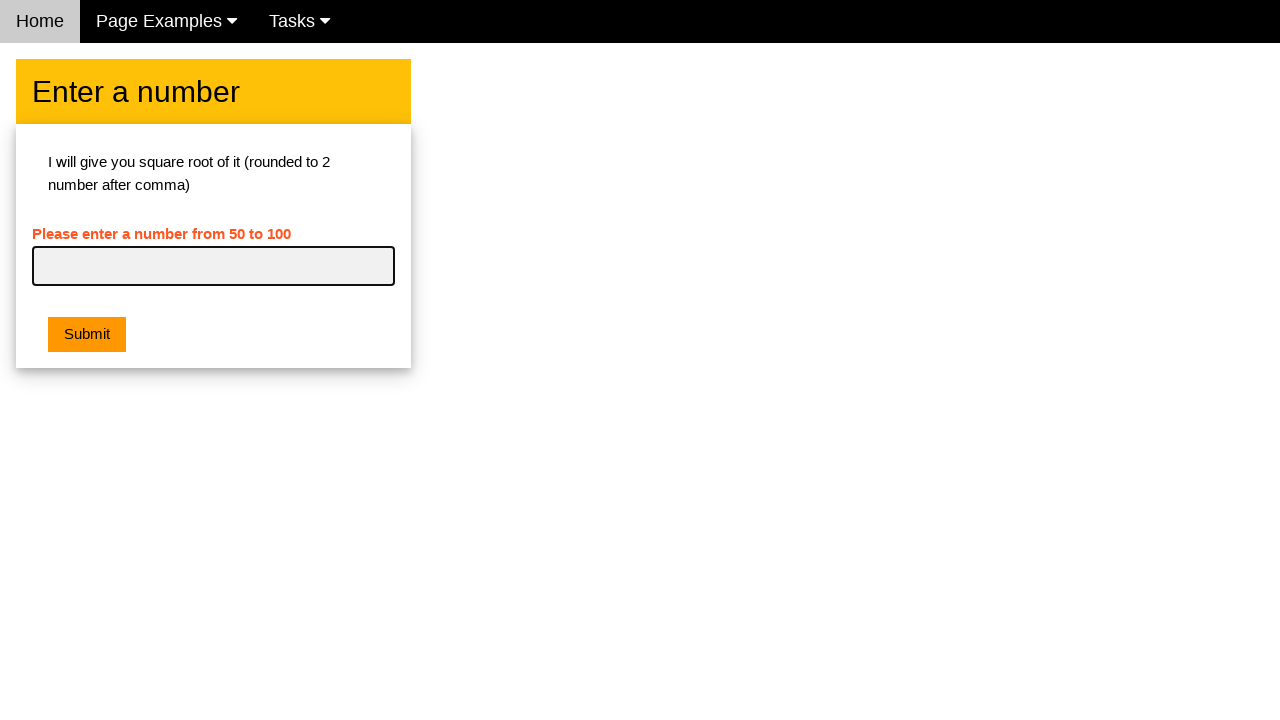

Entered number 48 (below minimum of 50) on #numb
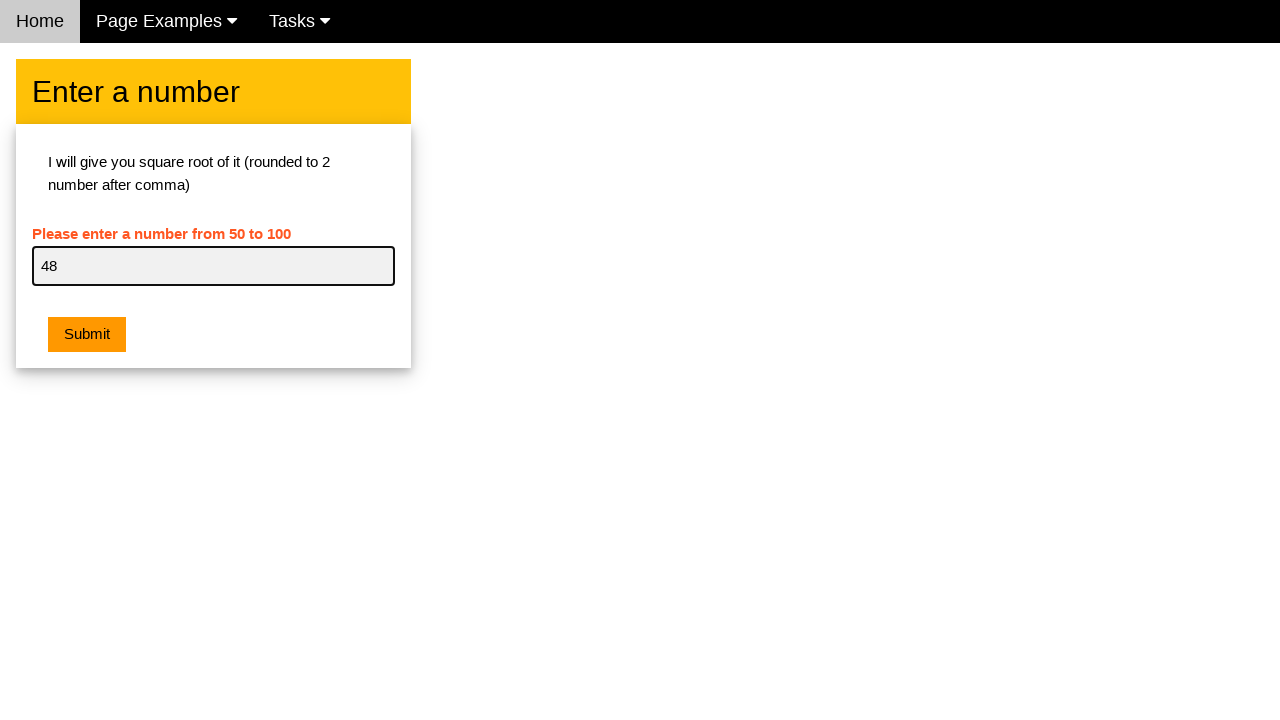

Clicked the Submit button at (87, 335) on xpath=//button[text()='Submit']
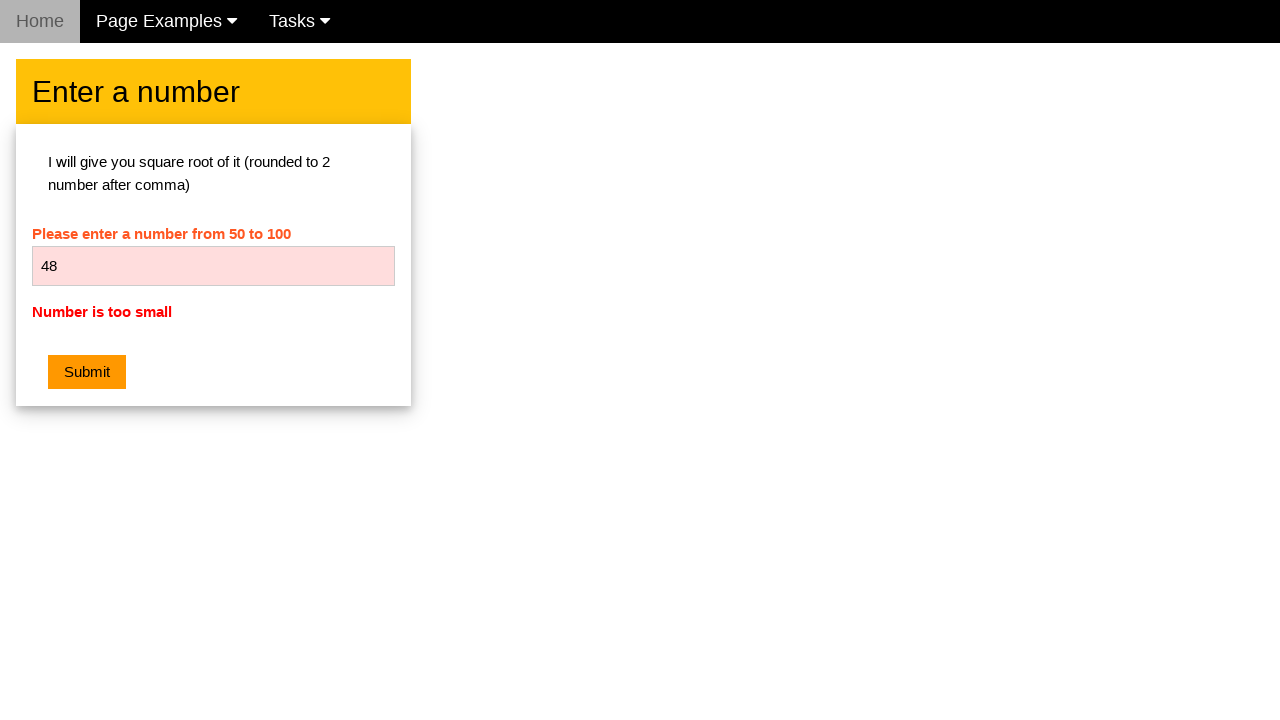

Error message element became visible
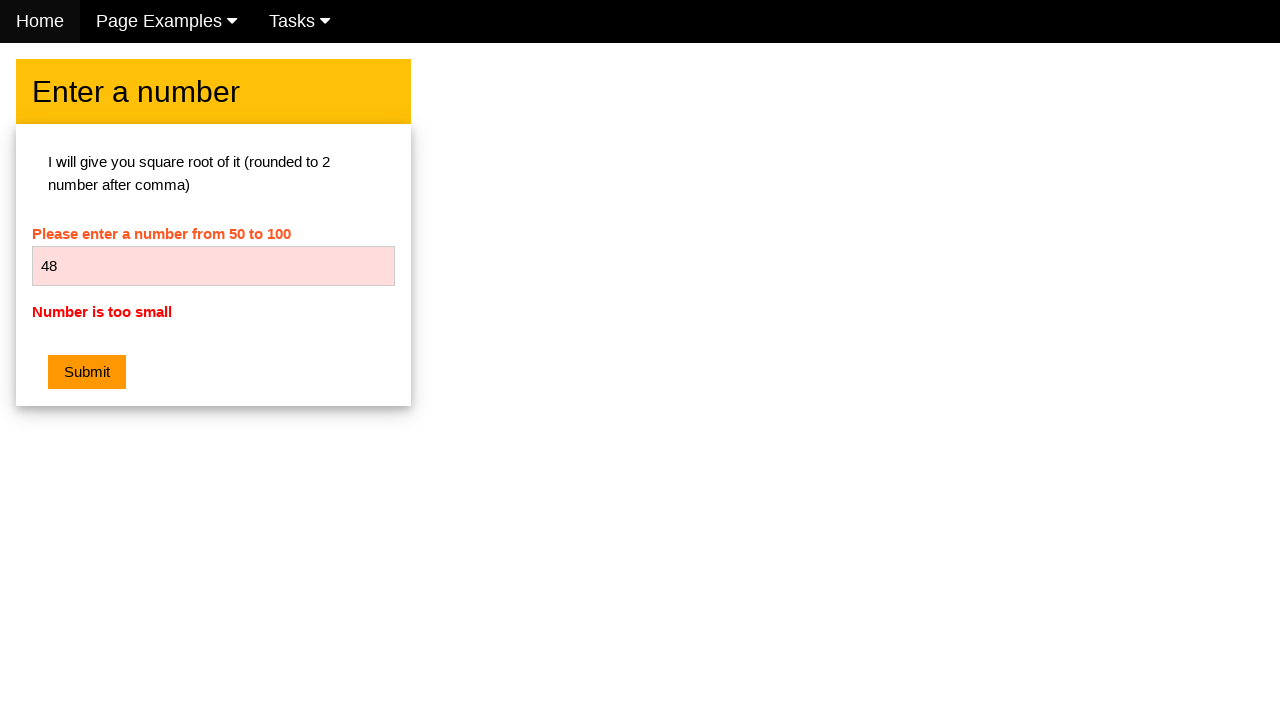

Verified error message displays 'Number is too small'
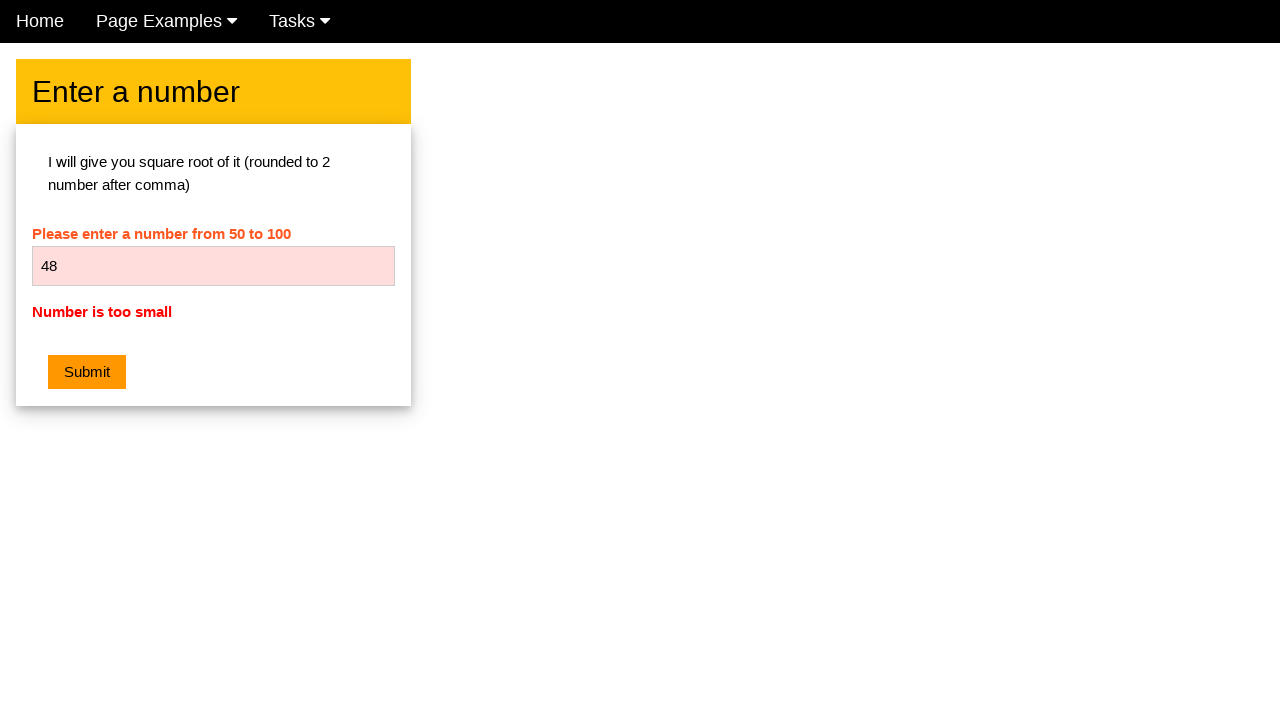

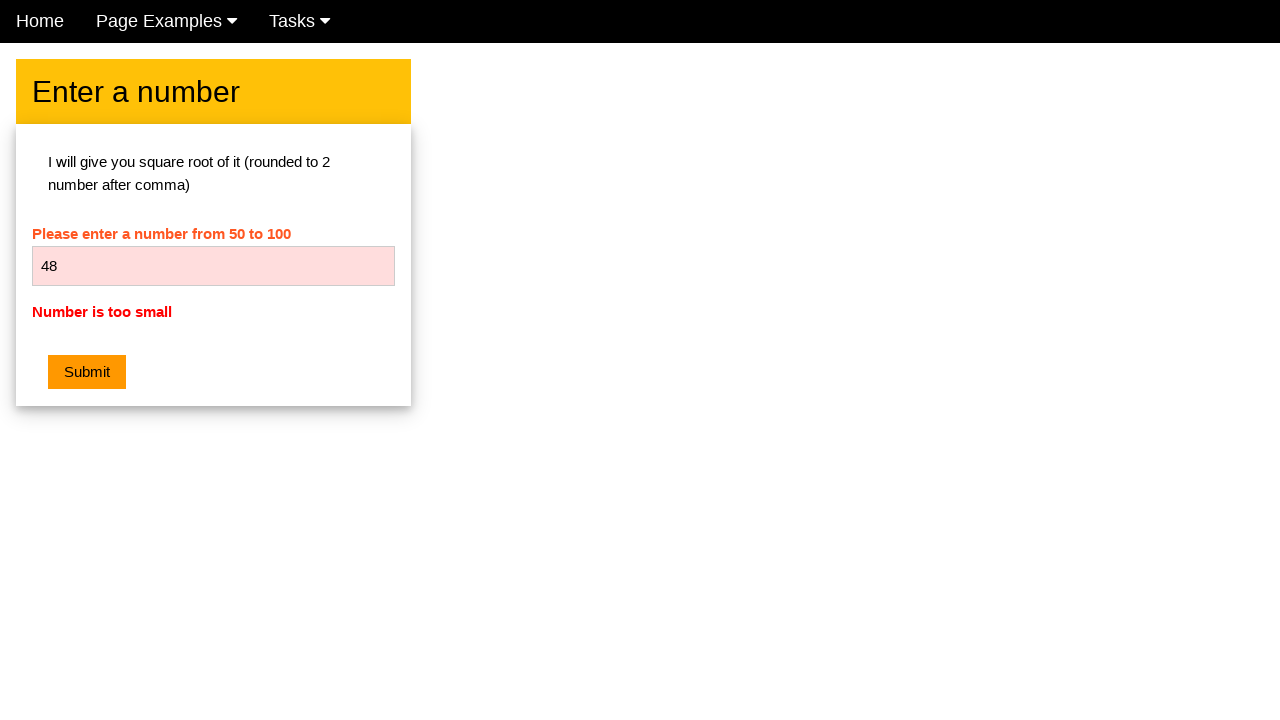